Tests window handling by clicking a link that opens in a new tab and switching between windows

Starting URL: https://opensource-demo.orangehrmlive.com/web/index.php/auth/login

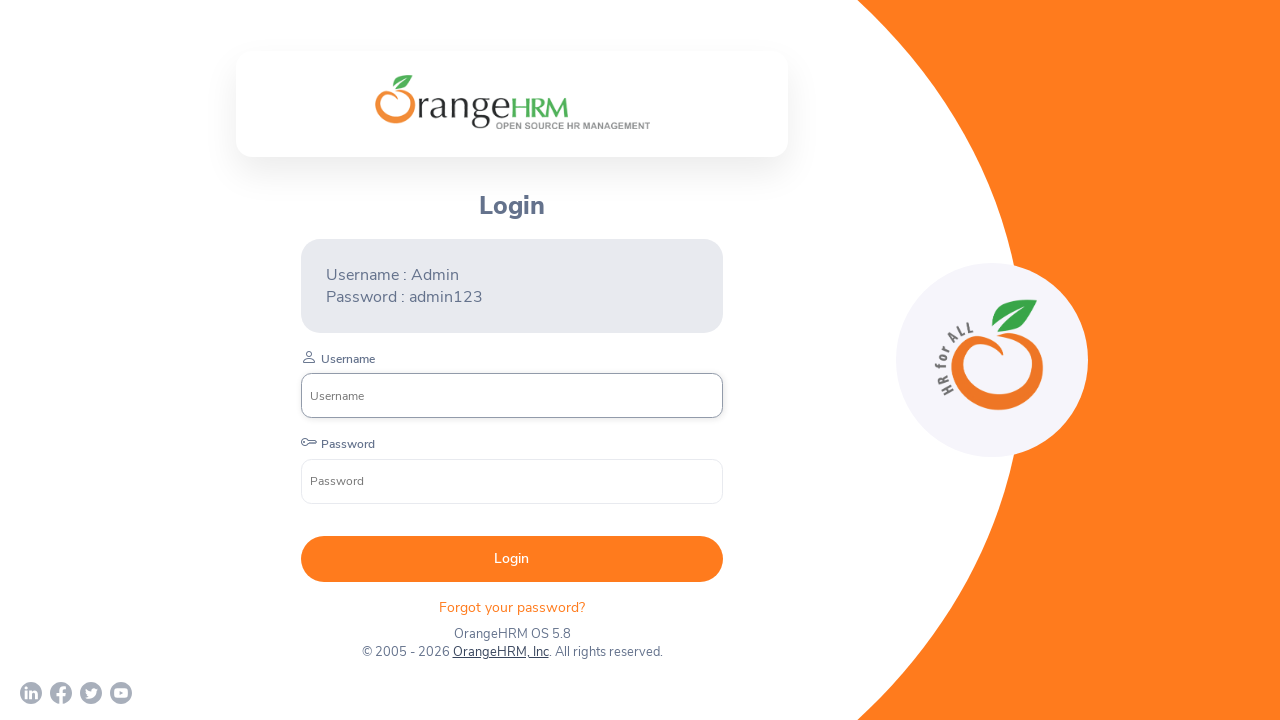

Clicked on OrangeHRM, Inc link to open new tab at (500, 652) on xpath=//a[normalize-space()='OrangeHRM, Inc']
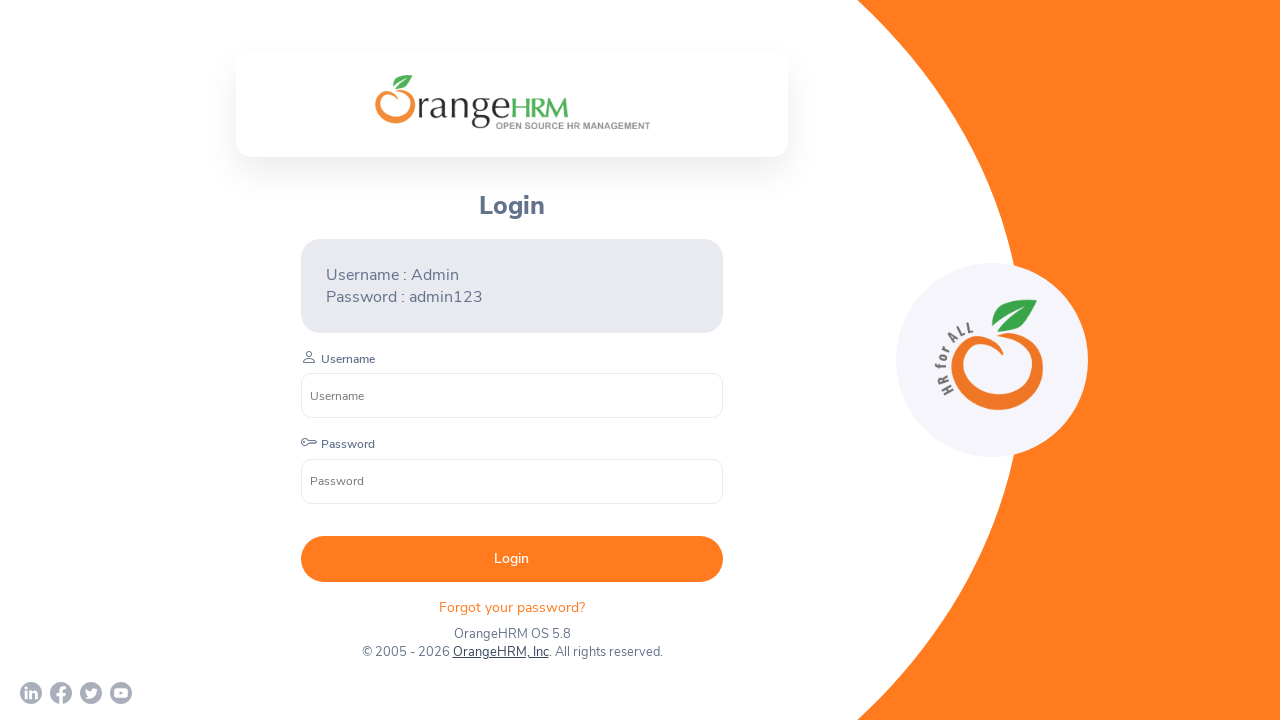

Waited 1000ms for new page to open
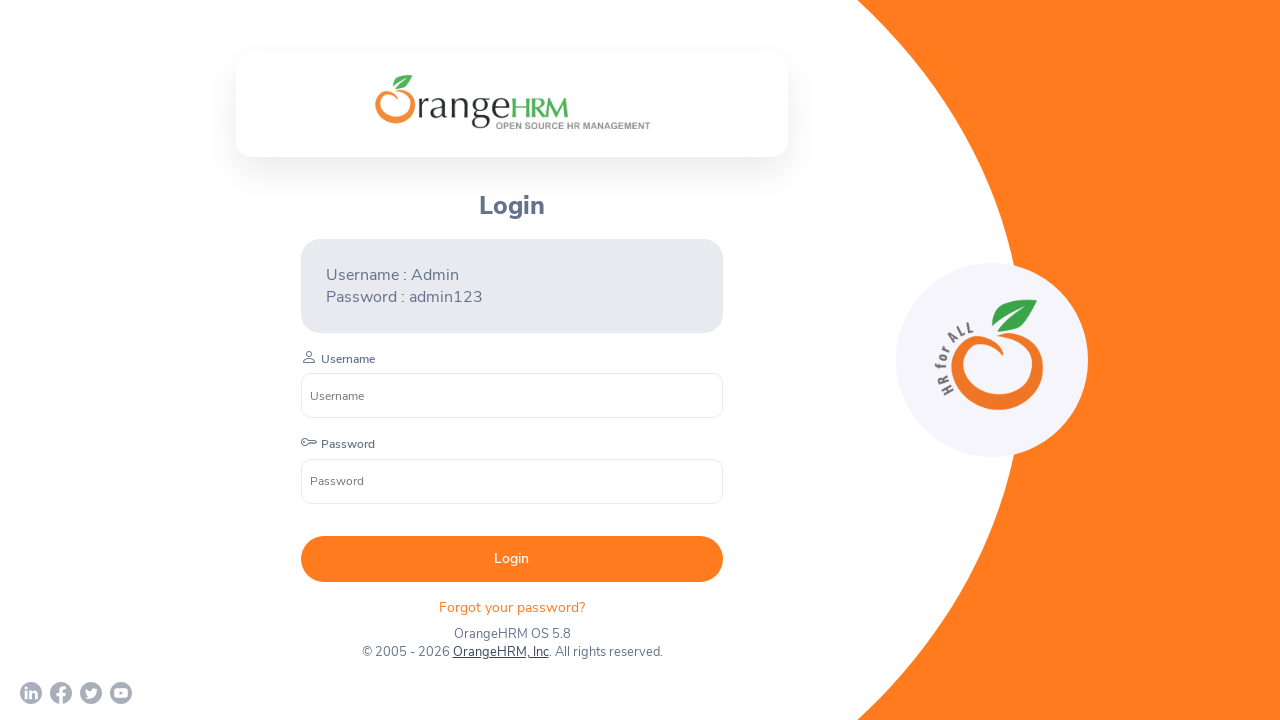

Retrieved all open pages/tabs - total: 2
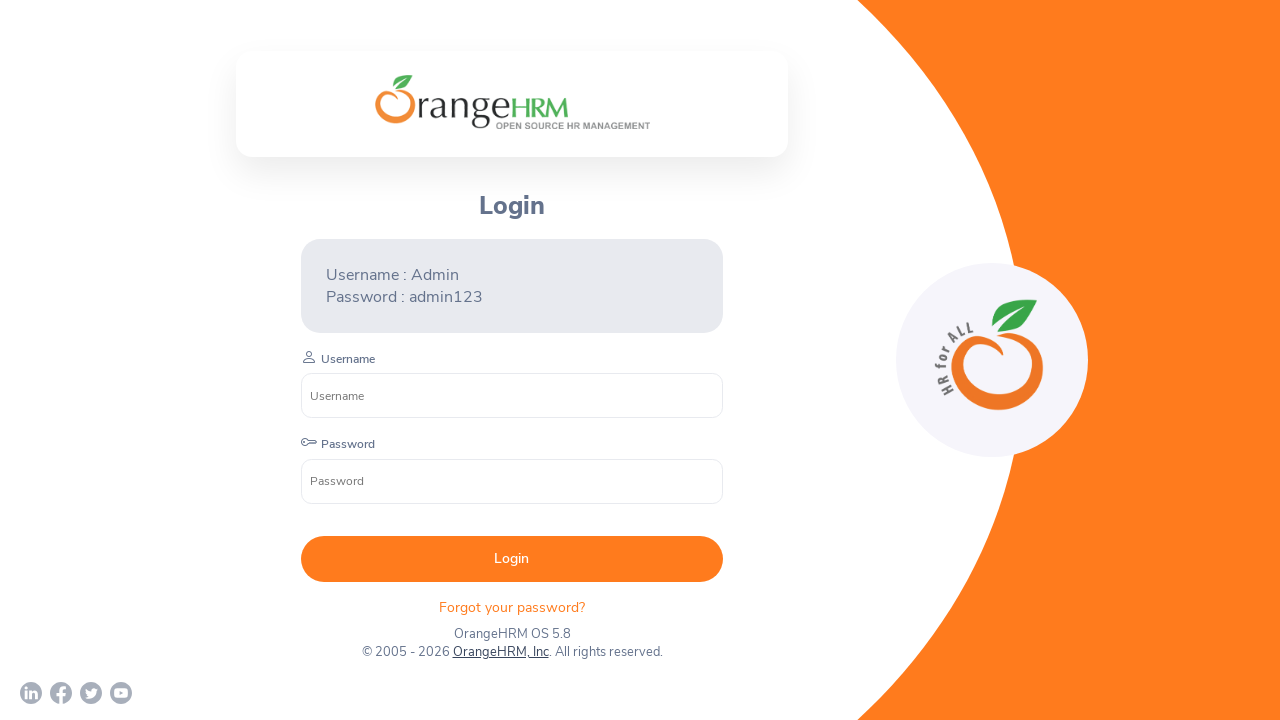

Switched to new tab (last opened page)
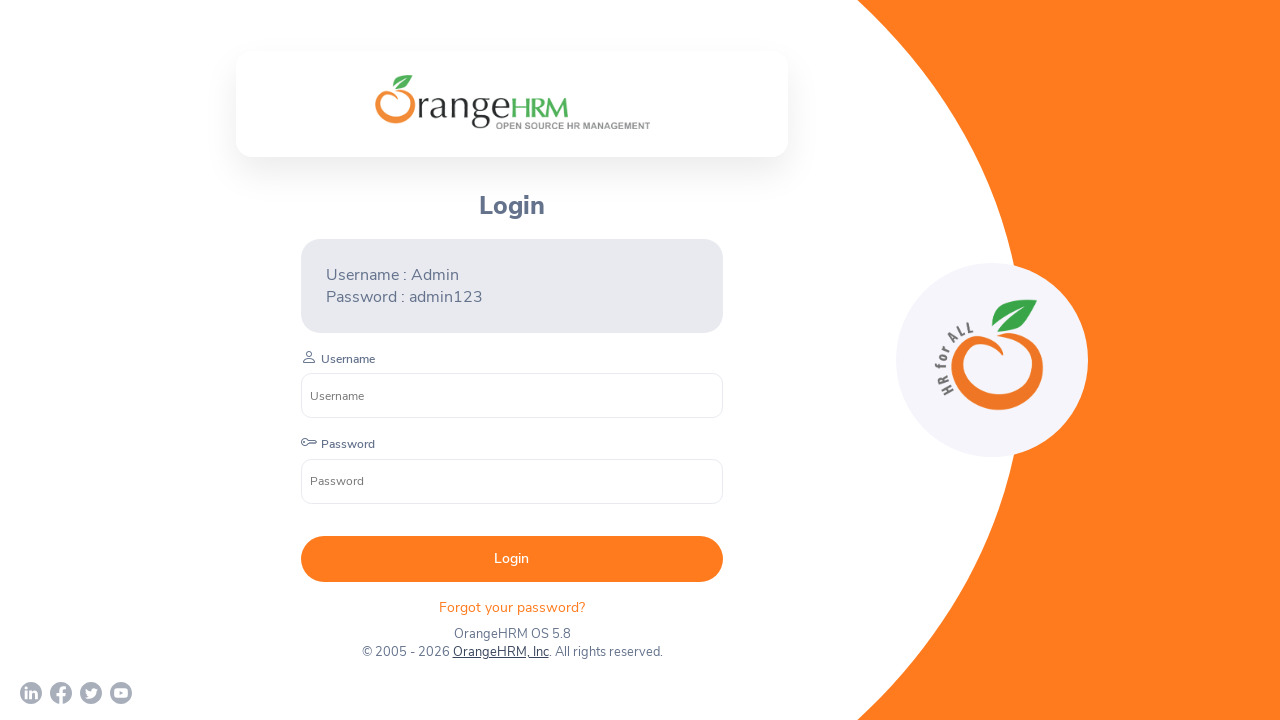

New page fully loaded
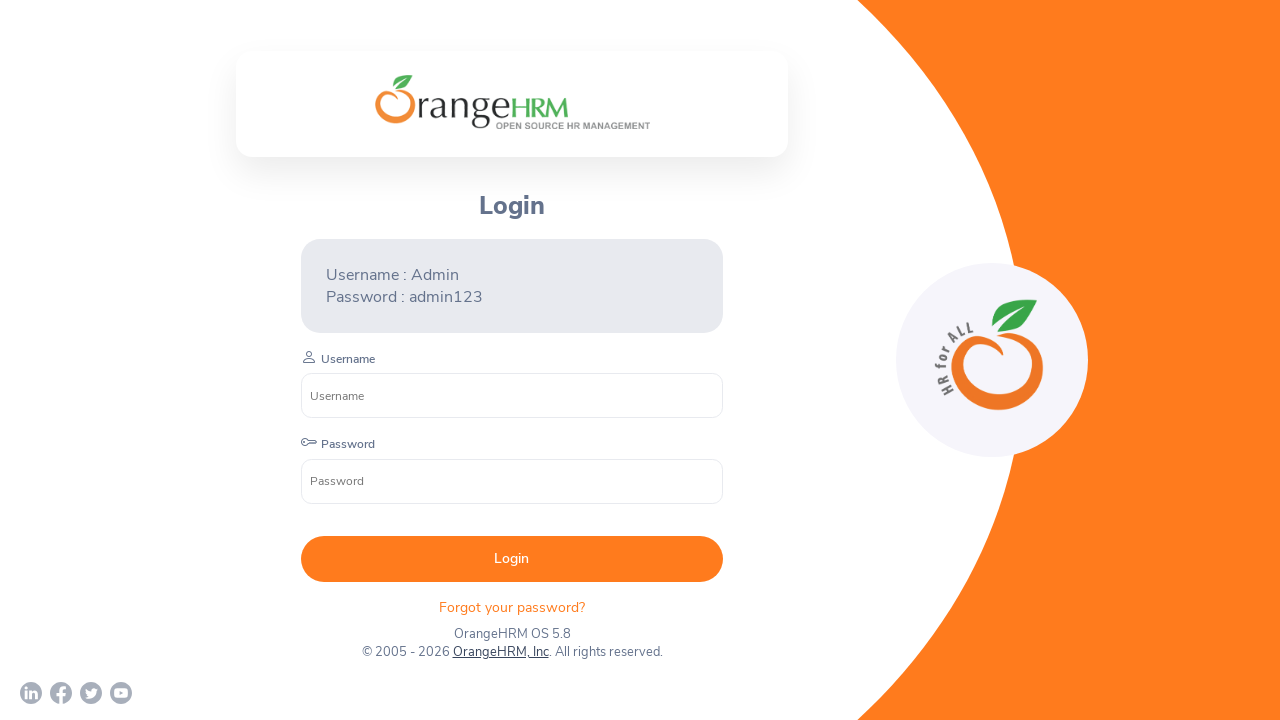

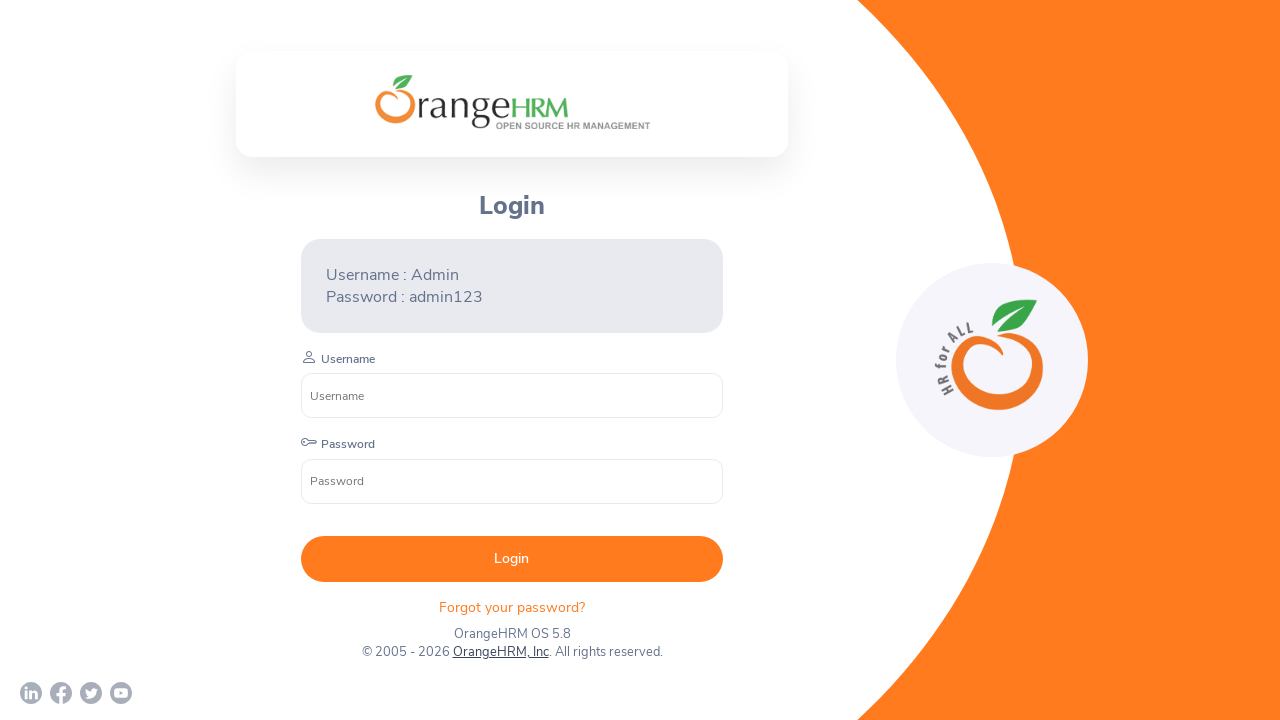